Tests navigation through status code links by clicking each status code link and navigating back to the main page.

Starting URL: https://the-internet.herokuapp.com/status_codes

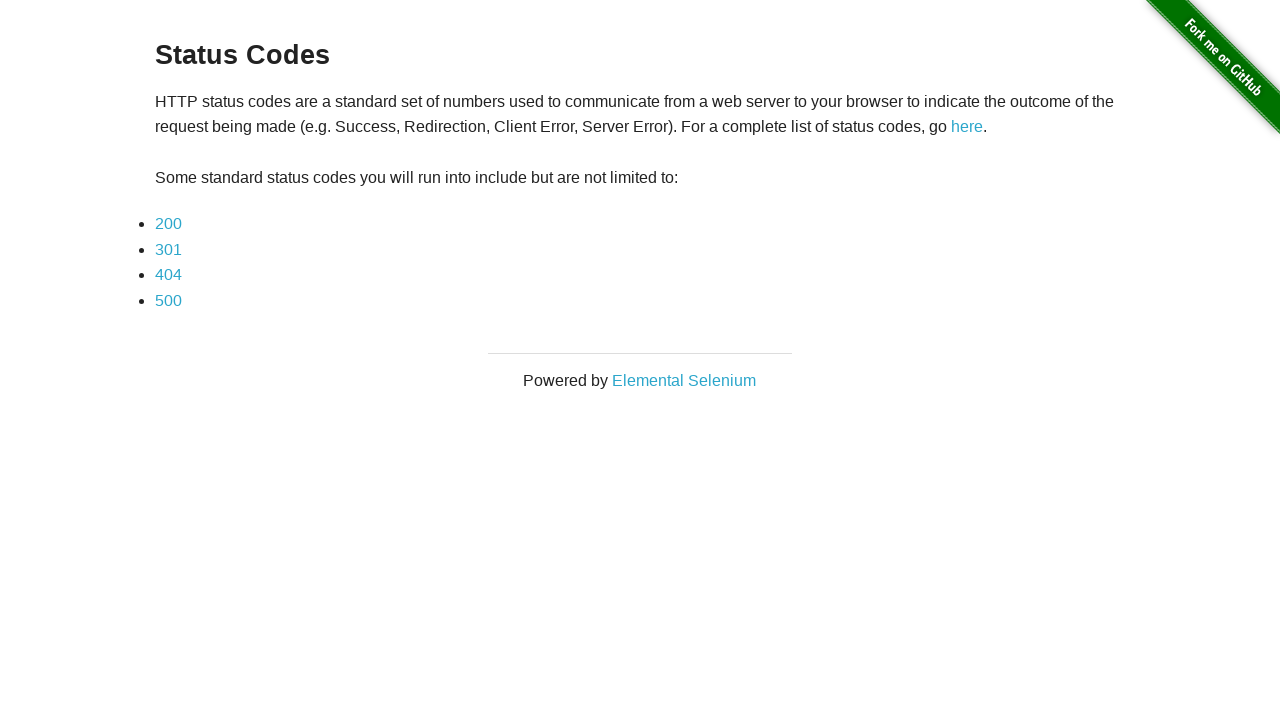

Waited for status code links to be visible
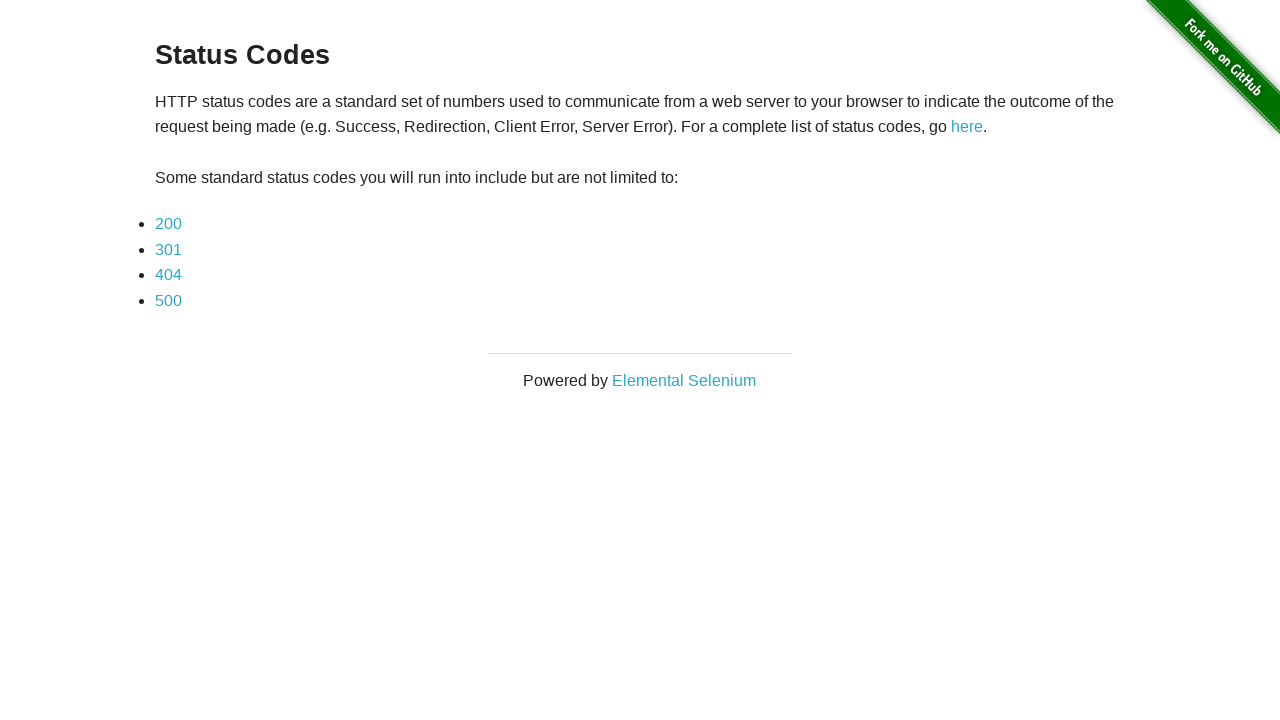

Found 4 status code links
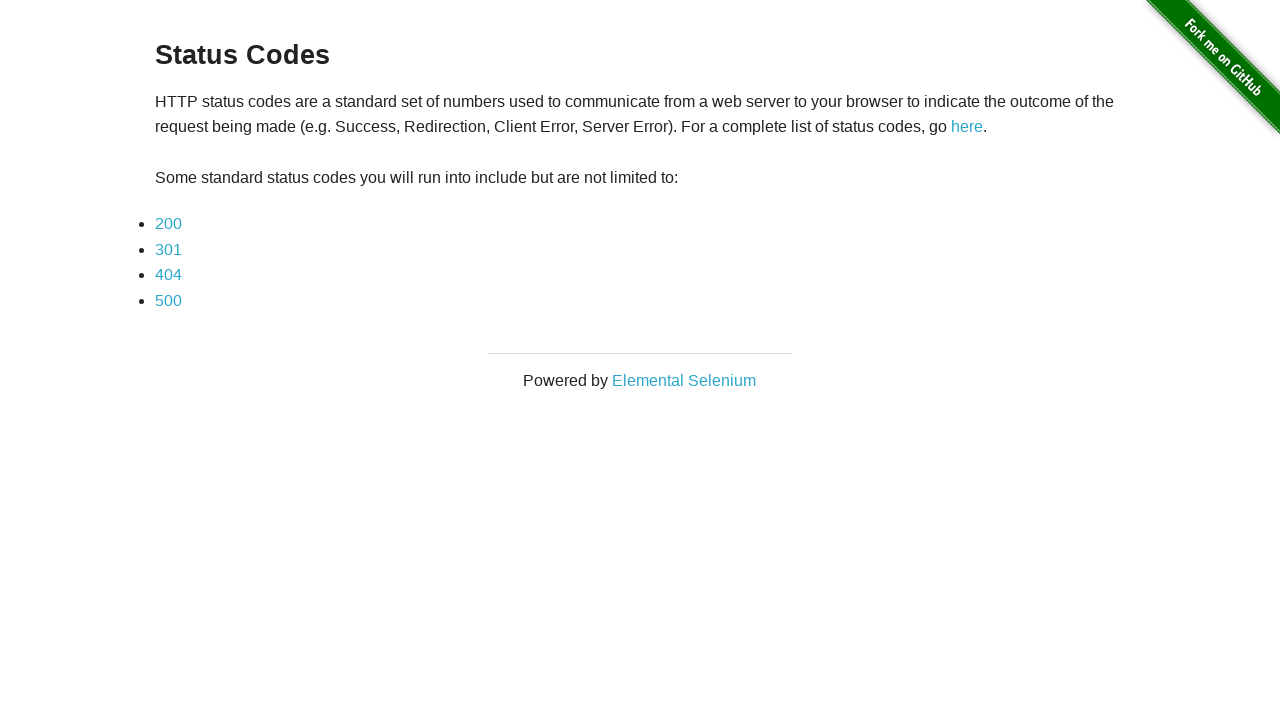

Clicked status code link 1 at (168, 224) on a[href*='status_codes/'] >> nth=0
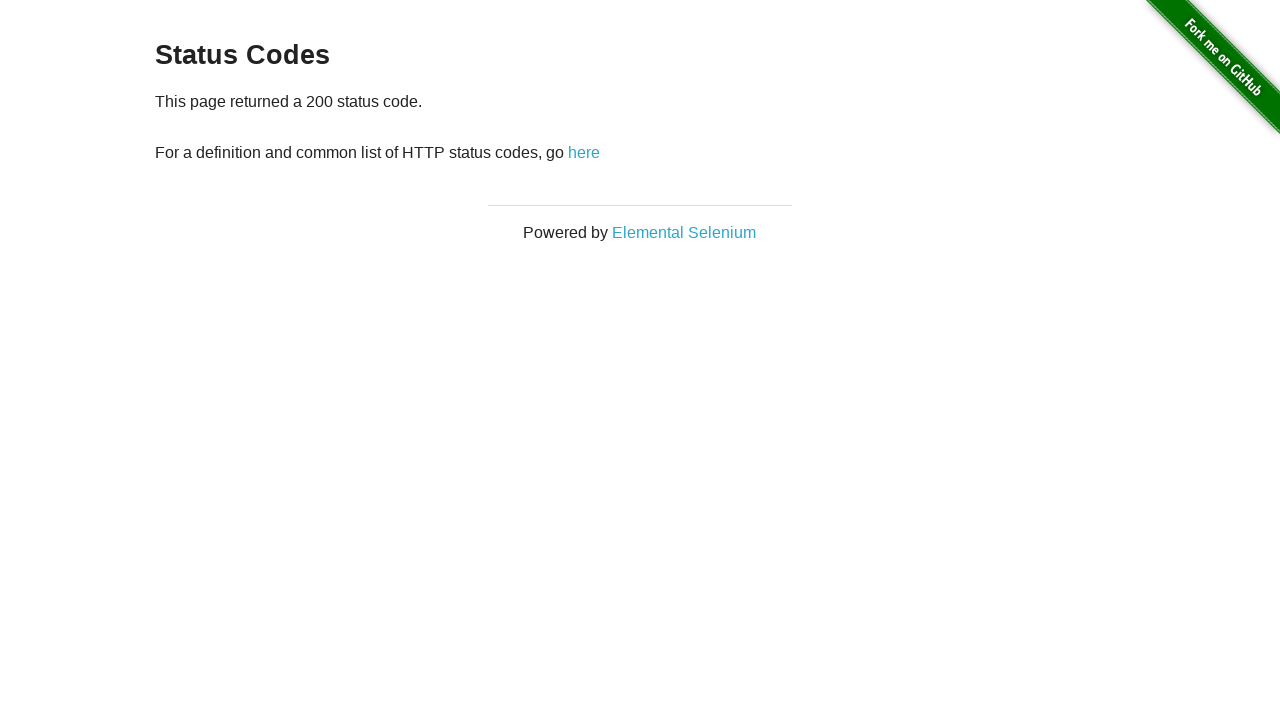

Status code page 1 loaded
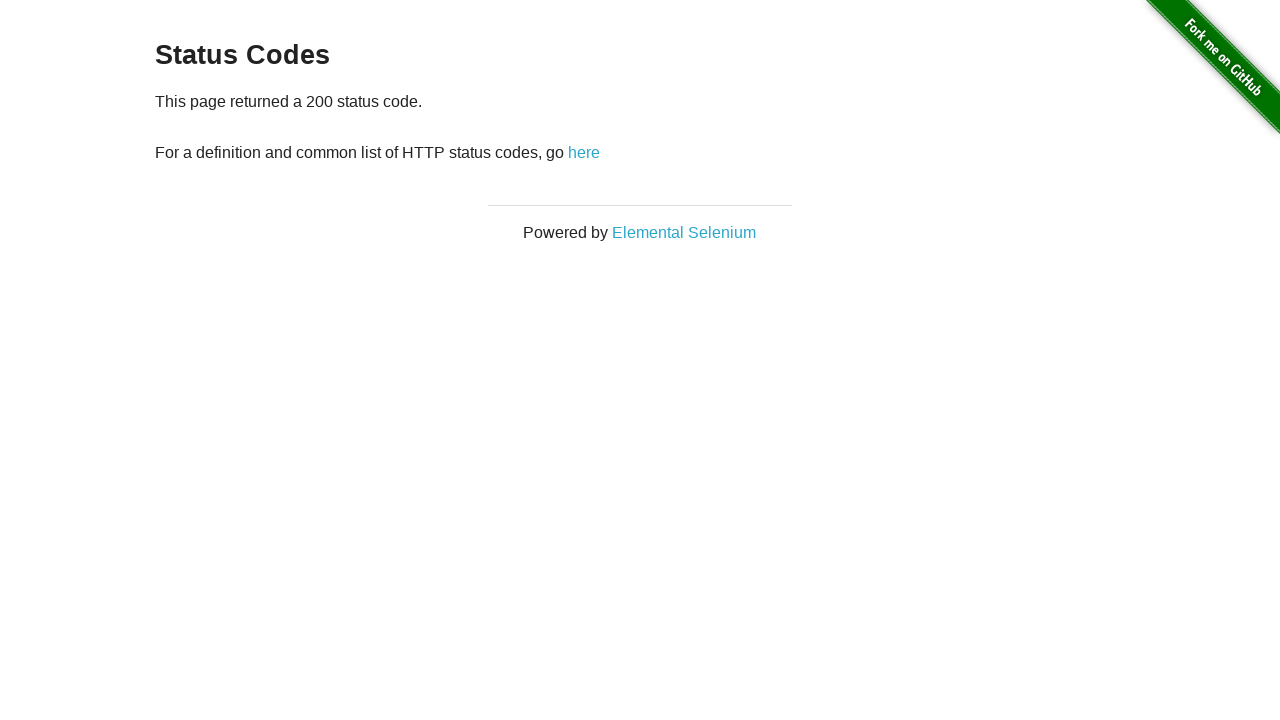

Navigated back to main status codes page from link 1
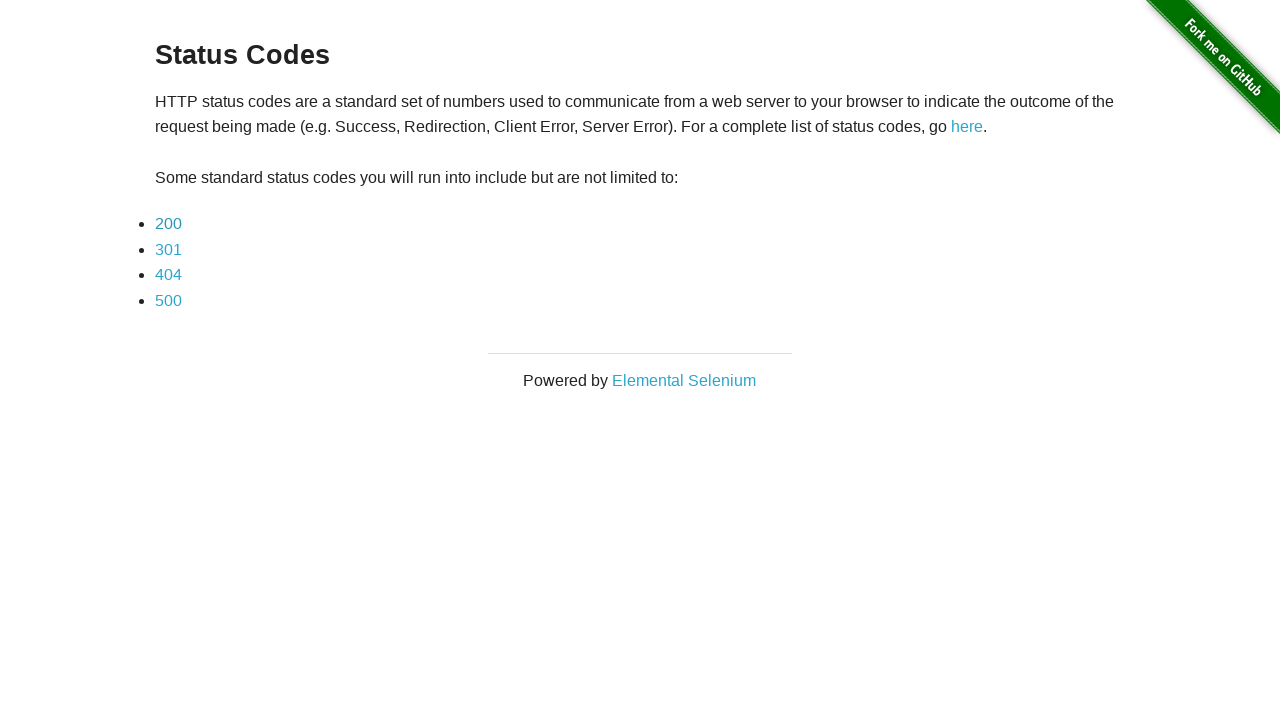

Main status codes page reloaded and status code links visible again
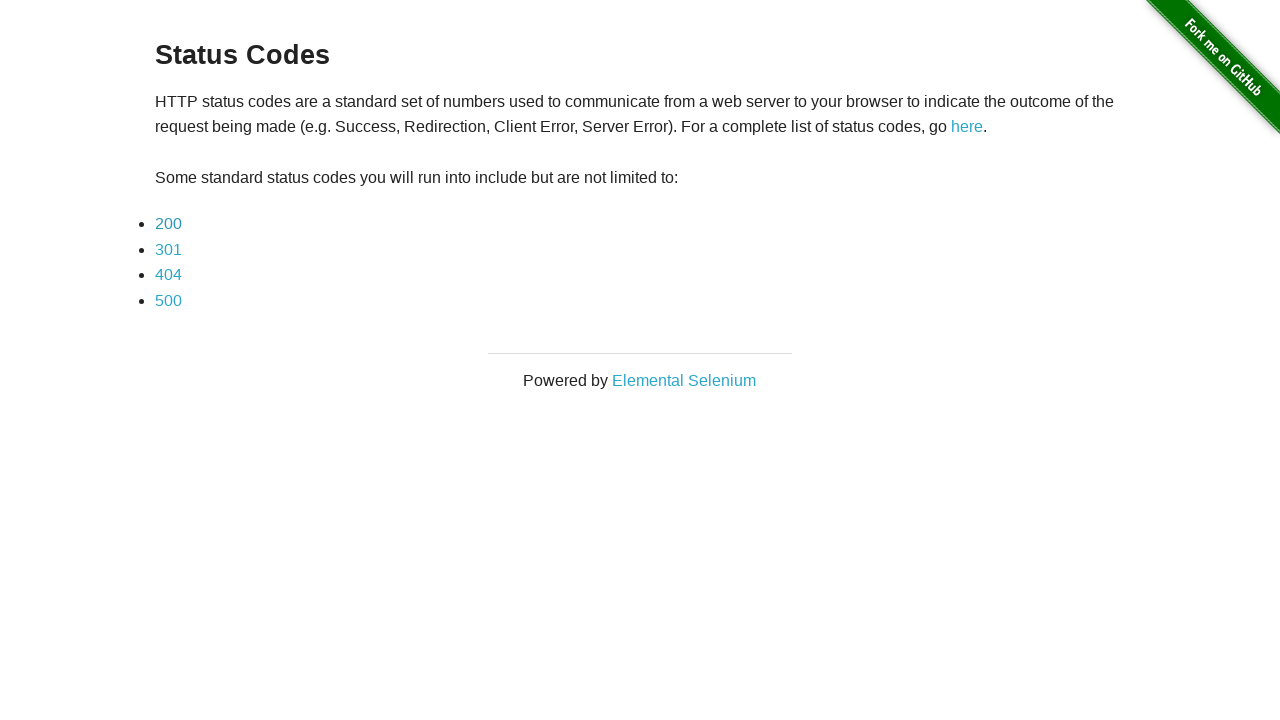

Clicked status code link 2 at (168, 249) on a[href*='status_codes/'] >> nth=1
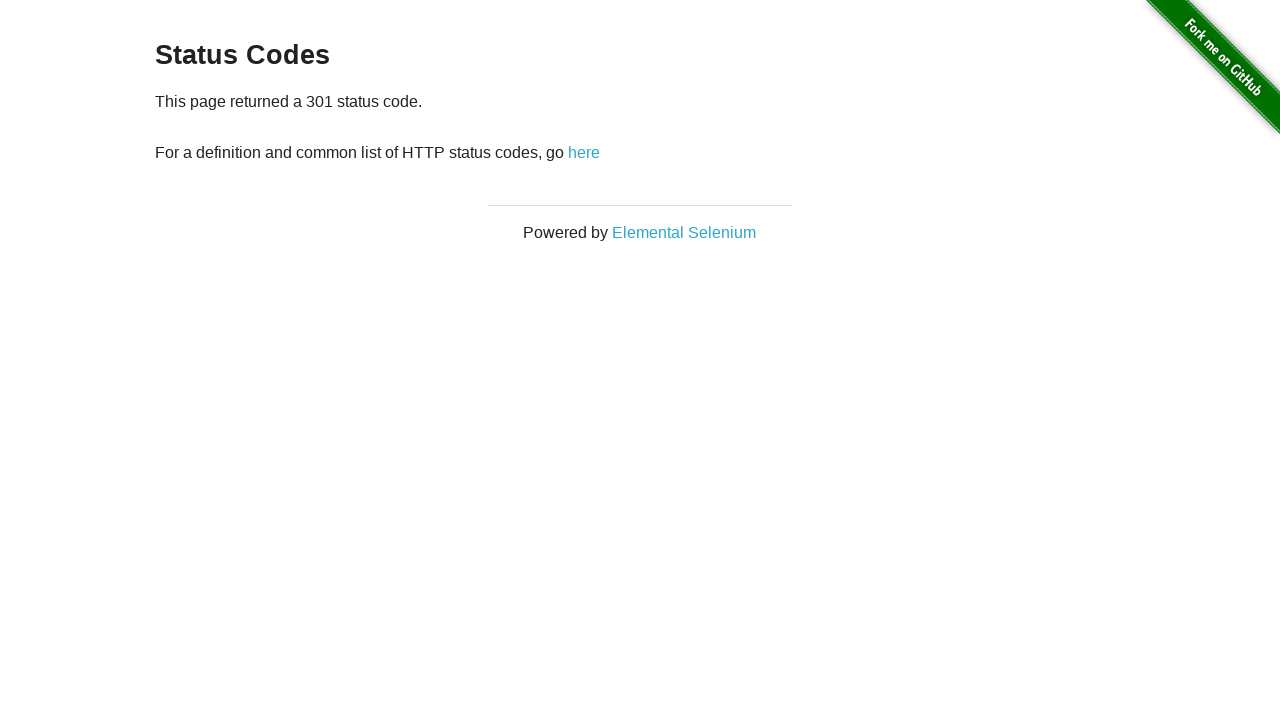

Status code page 2 loaded
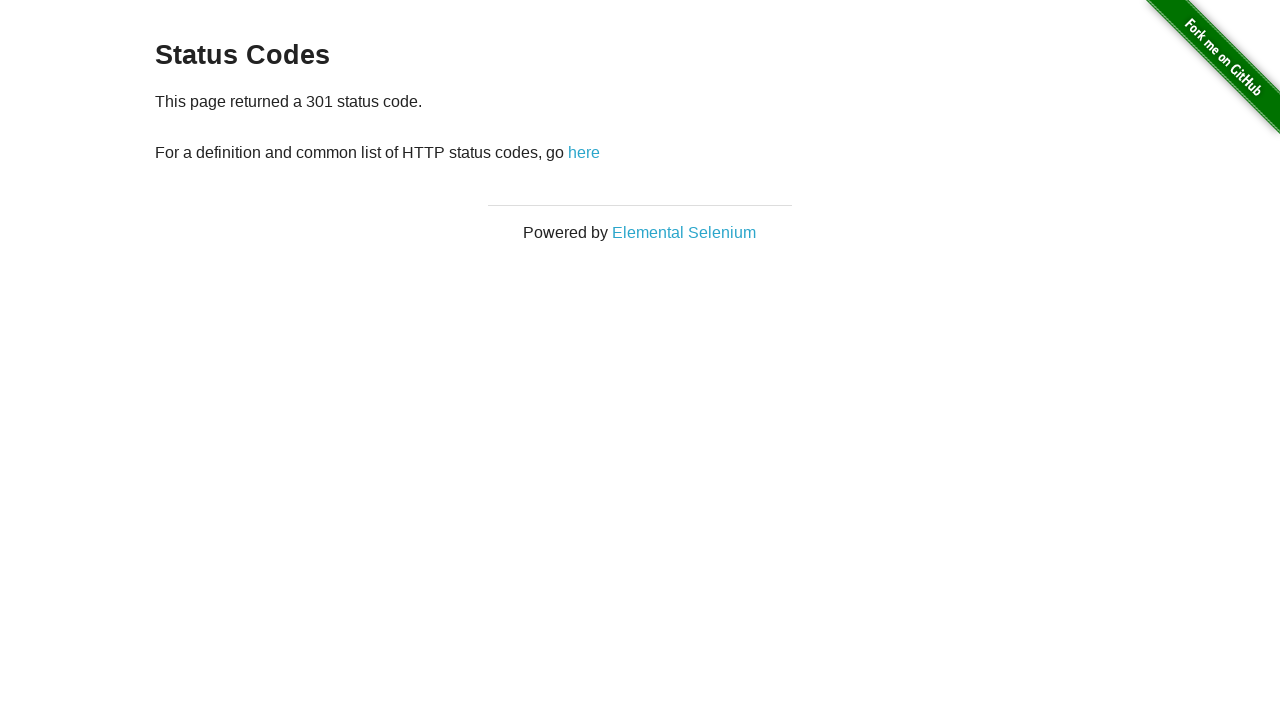

Navigated back to main status codes page from link 2
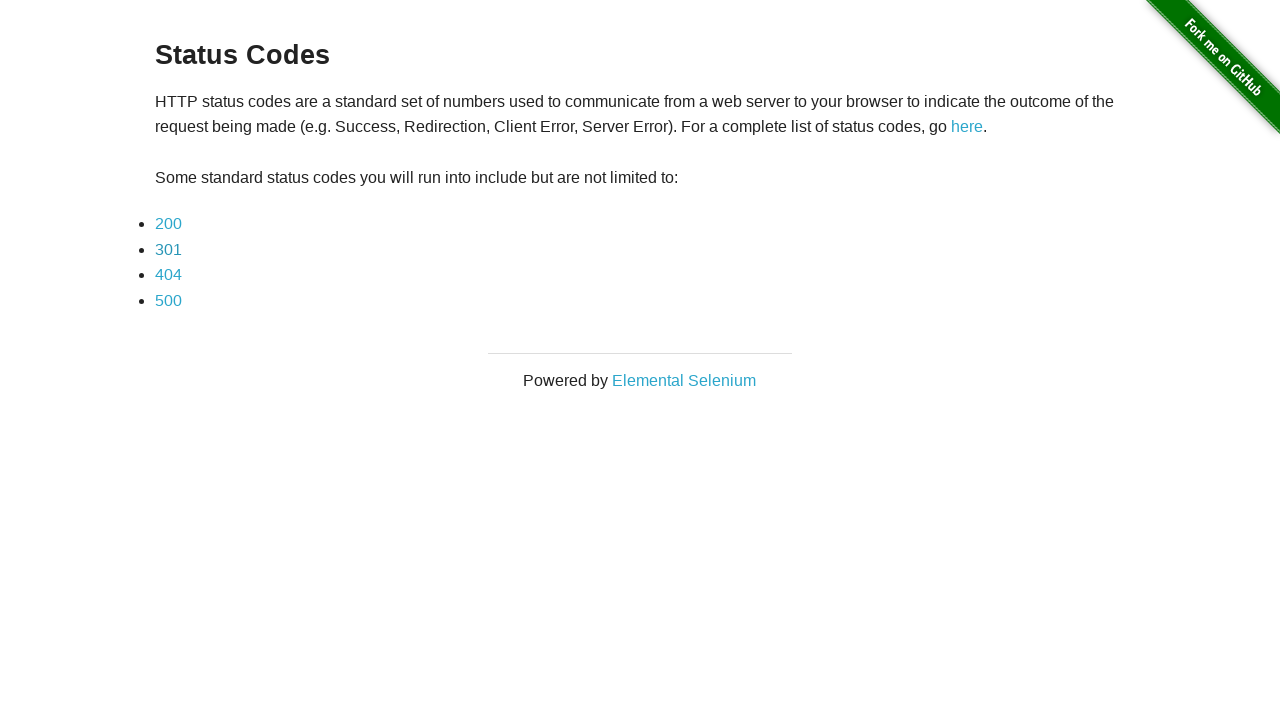

Main status codes page reloaded and status code links visible again
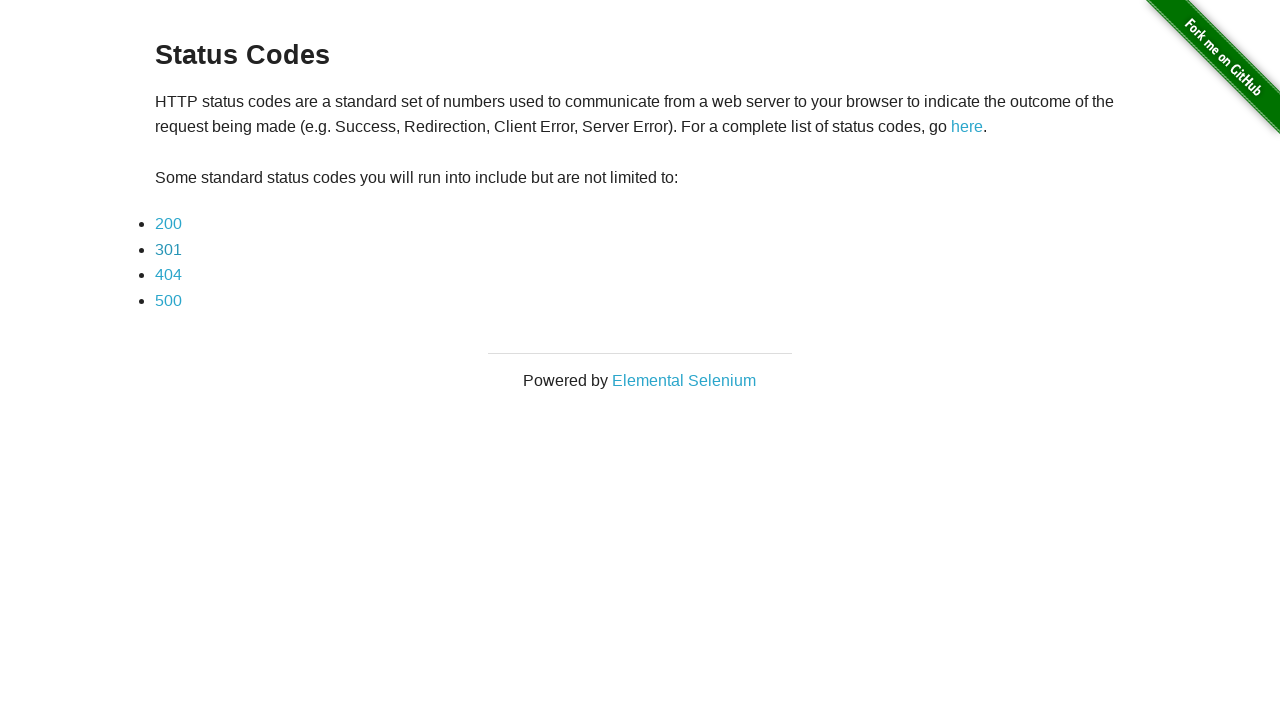

Clicked status code link 3 at (168, 275) on a[href*='status_codes/'] >> nth=2
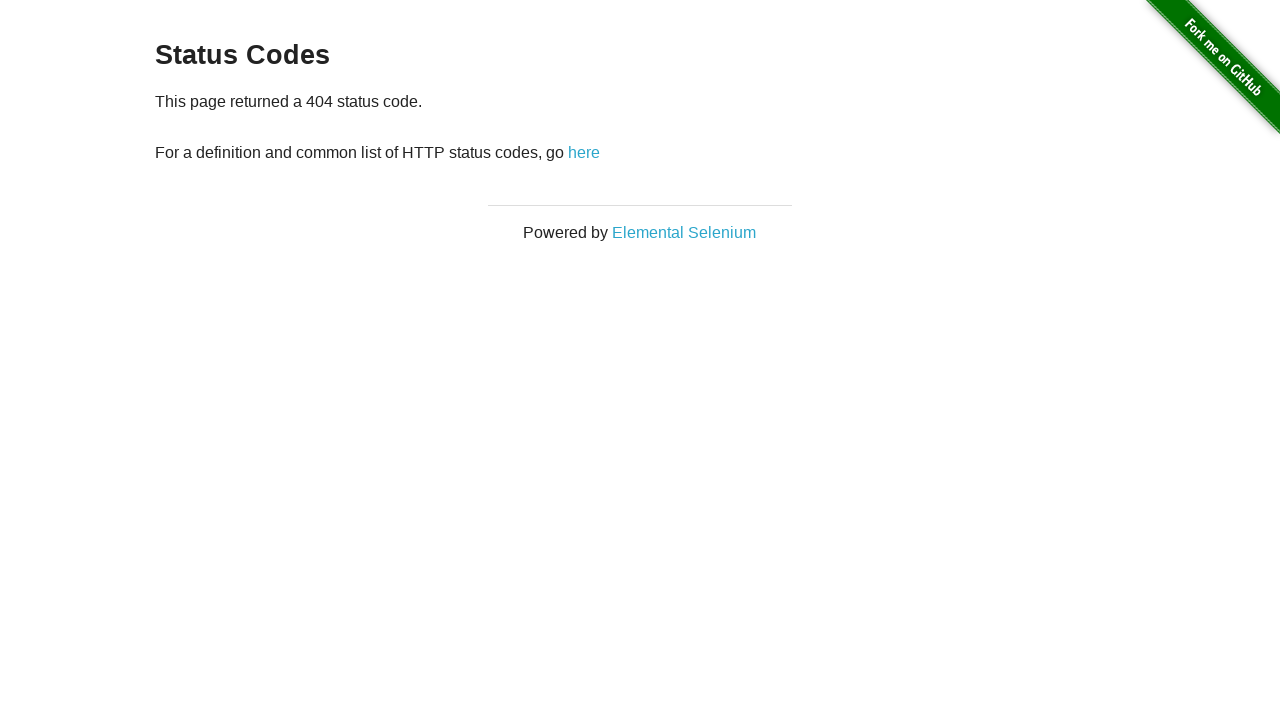

Status code page 3 loaded
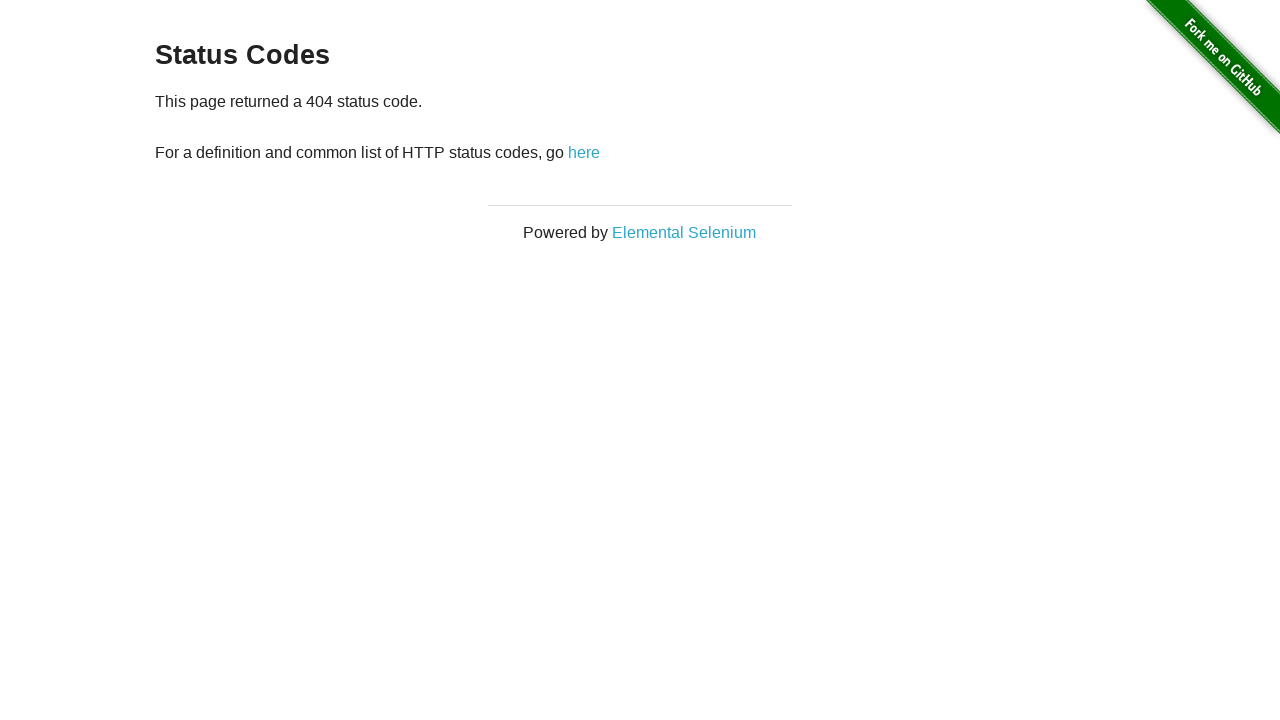

Navigated back to main status codes page from link 3
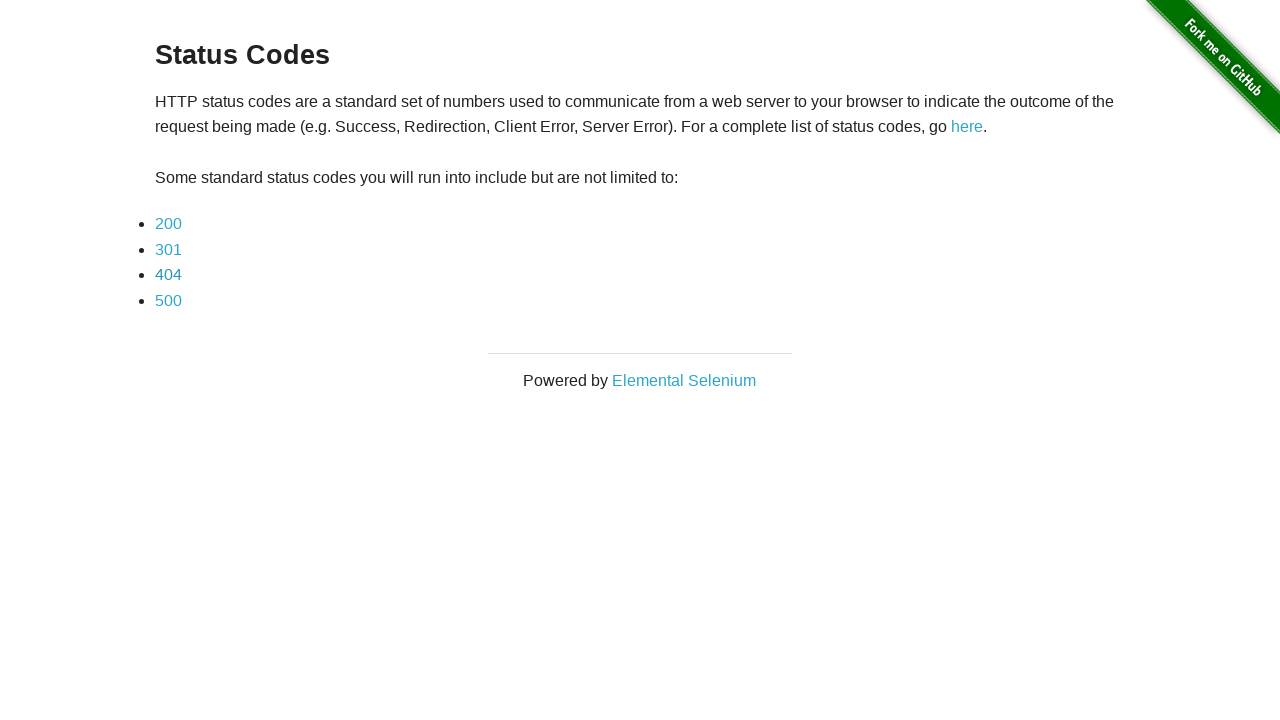

Main status codes page reloaded and status code links visible again
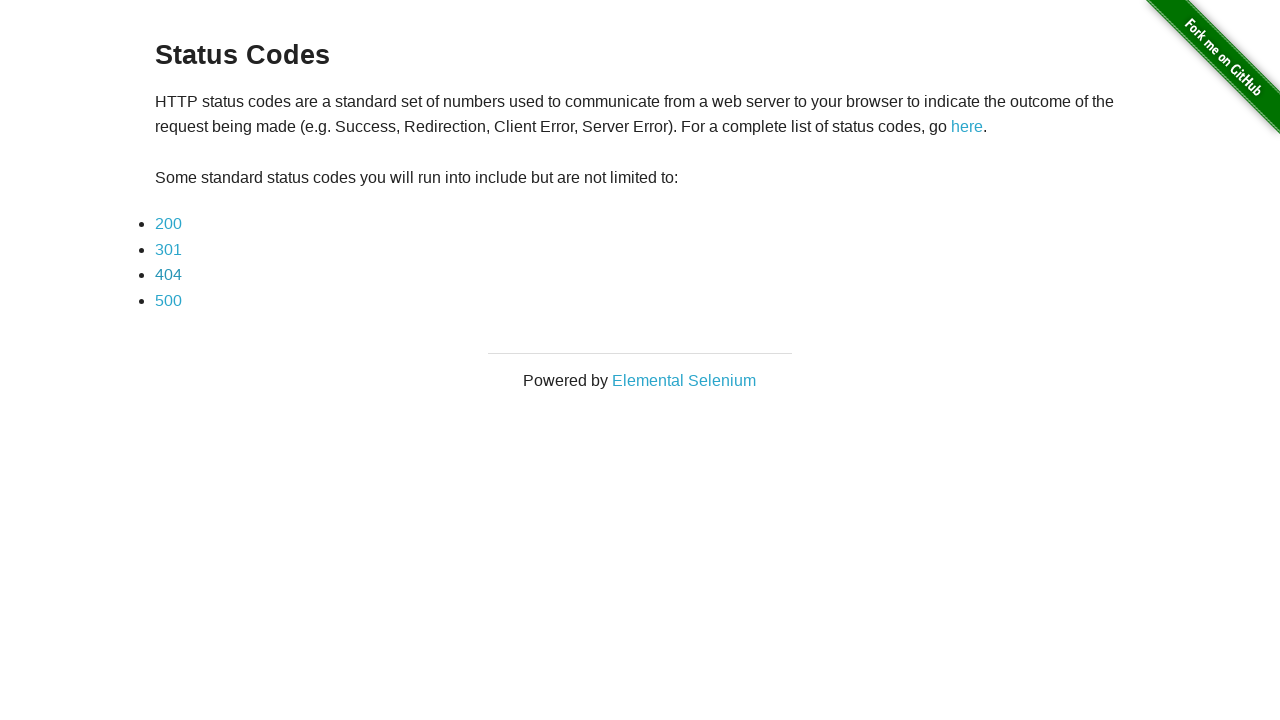

Clicked status code link 4 at (168, 300) on a[href*='status_codes/'] >> nth=3
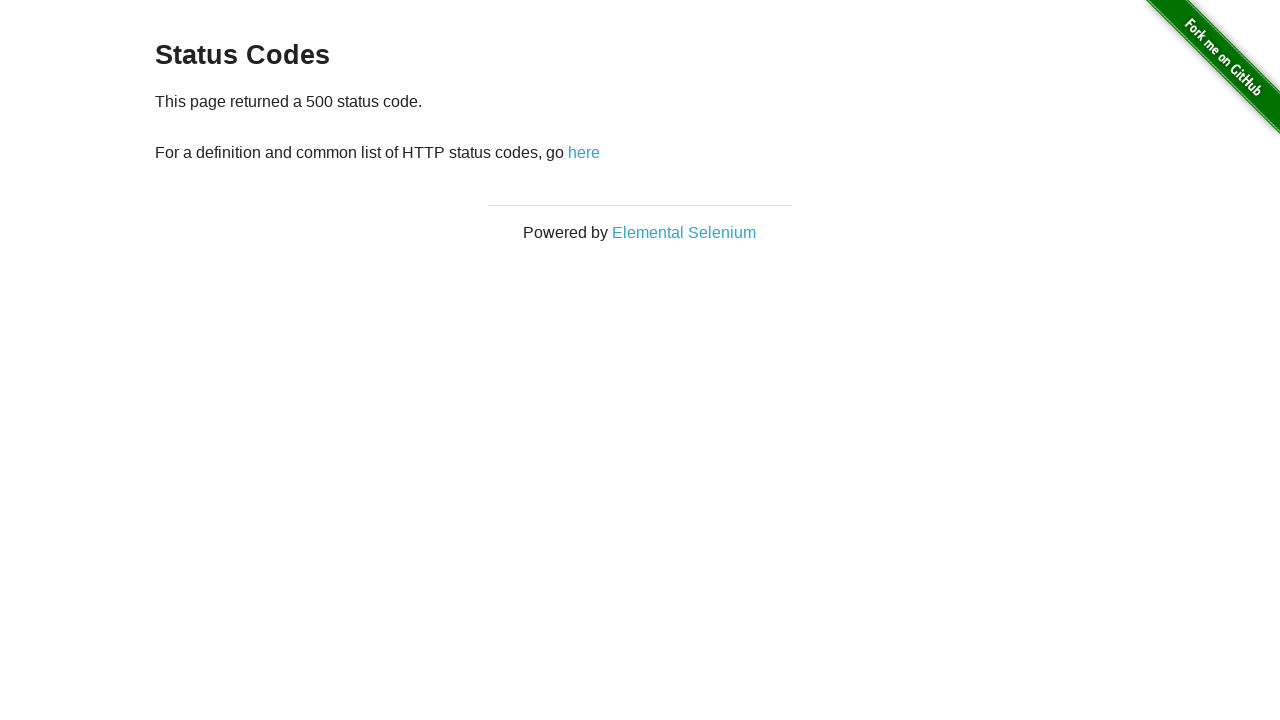

Status code page 4 loaded
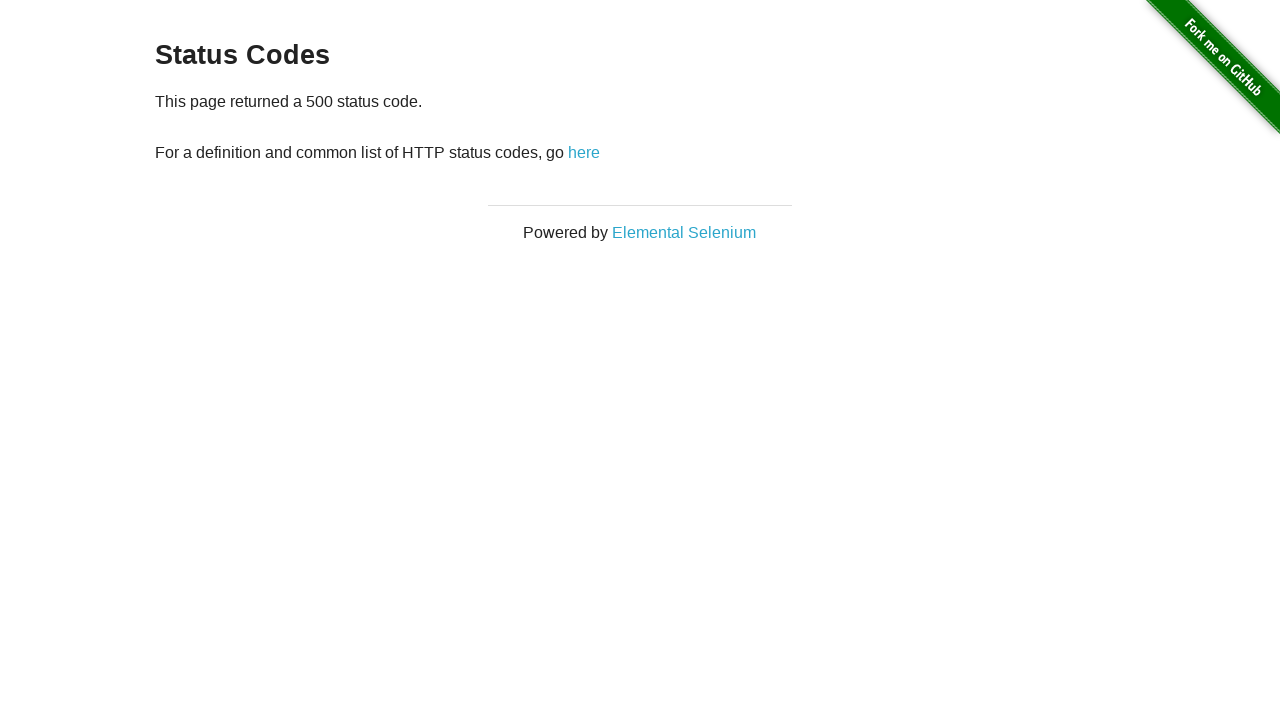

Navigated back to main status codes page from link 4
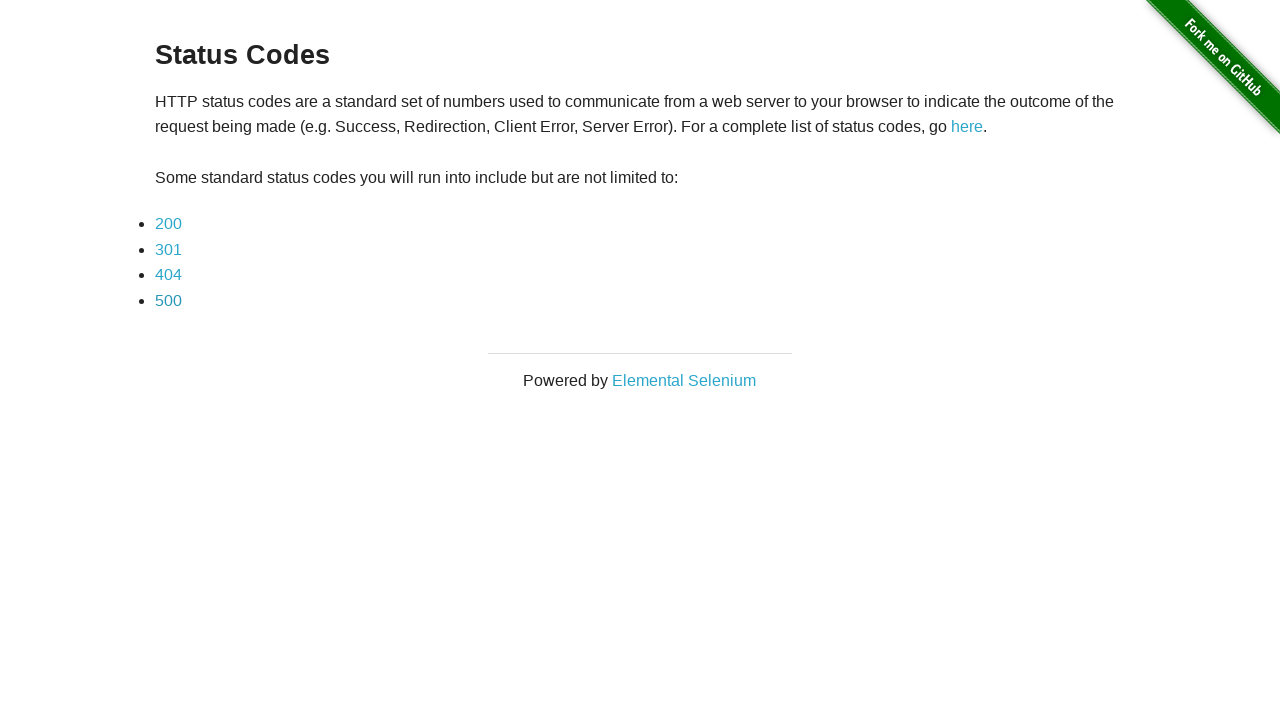

Main status codes page reloaded and status code links visible again
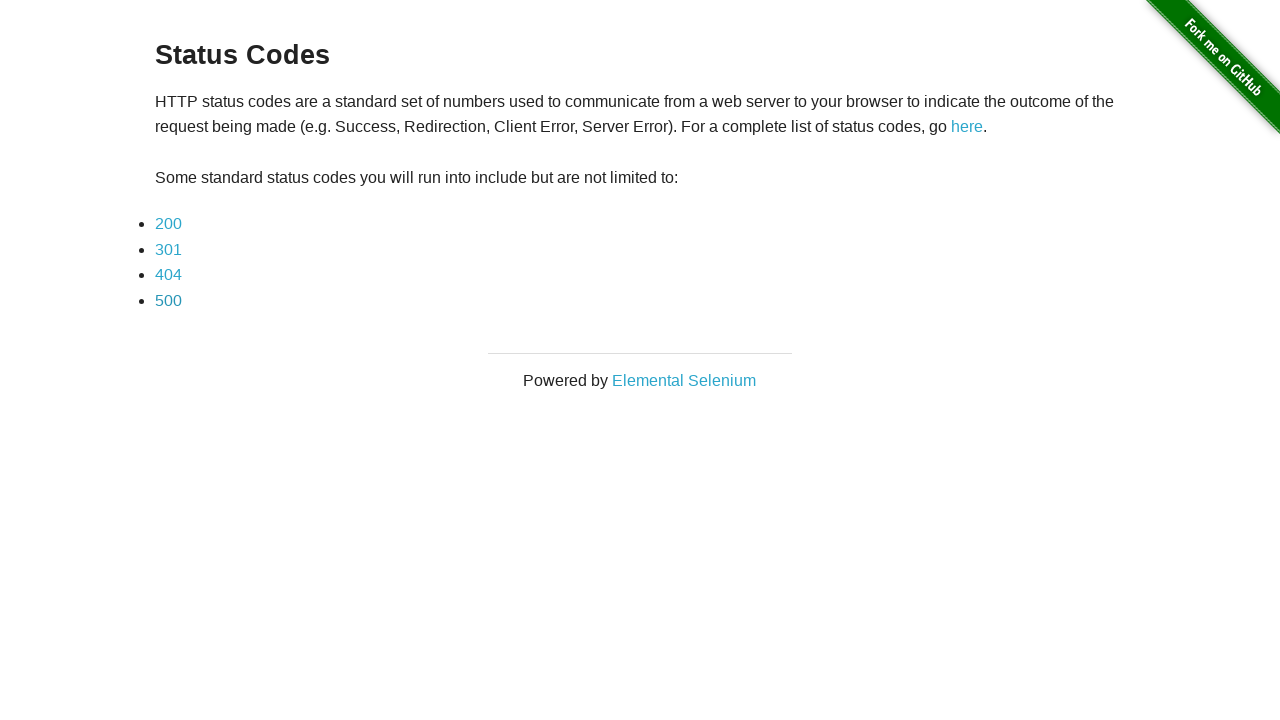

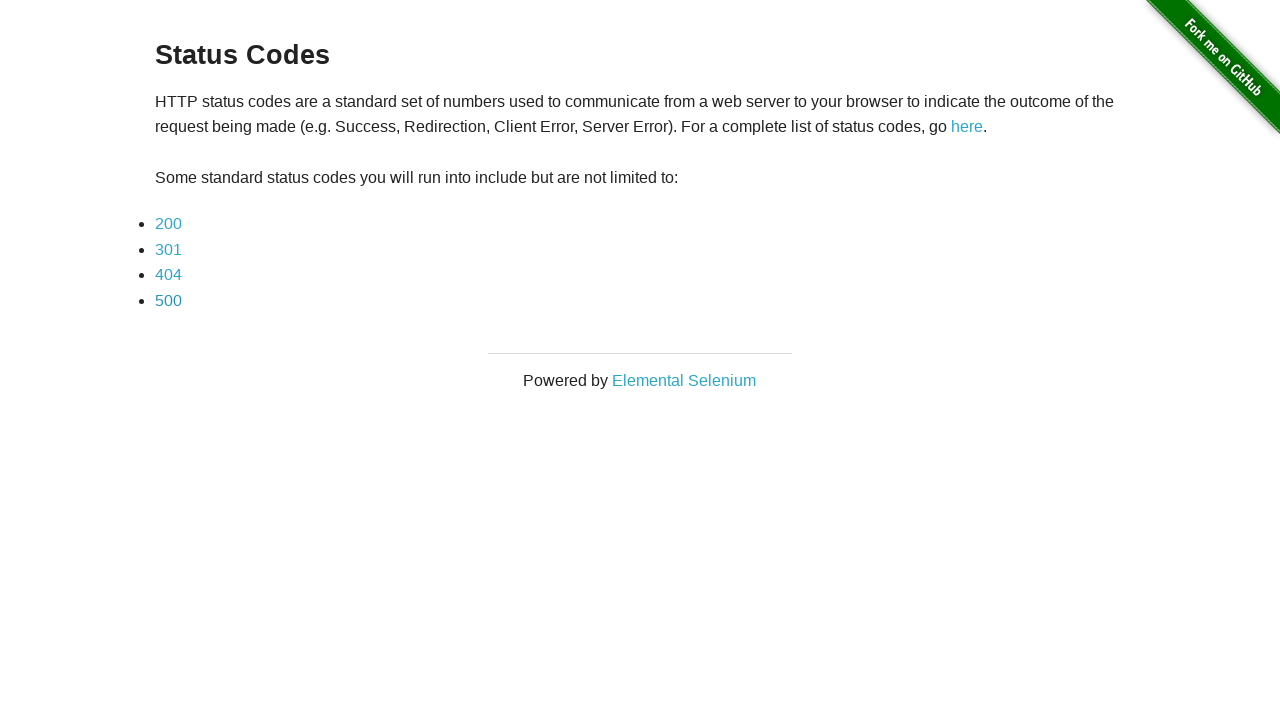